Tests various checkbox interactions including basic checkbox, notifications, multi-select, tri-state, toggle switches, and dropdown selection on a checkbox demo page

Starting URL: https://www.leafground.com/checkbox.xhtml

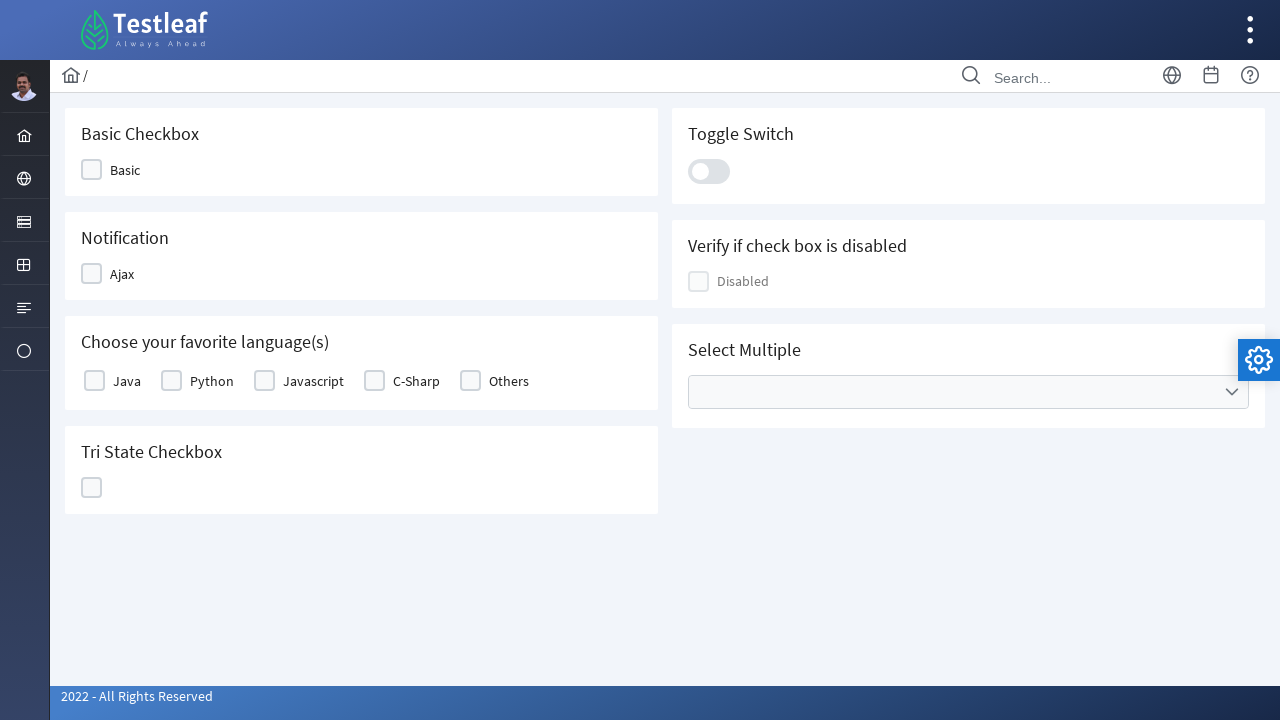

Clicked basic checkbox at (92, 170) on xpath=//div[@id='j_idt87:j_idt89']//div[2]
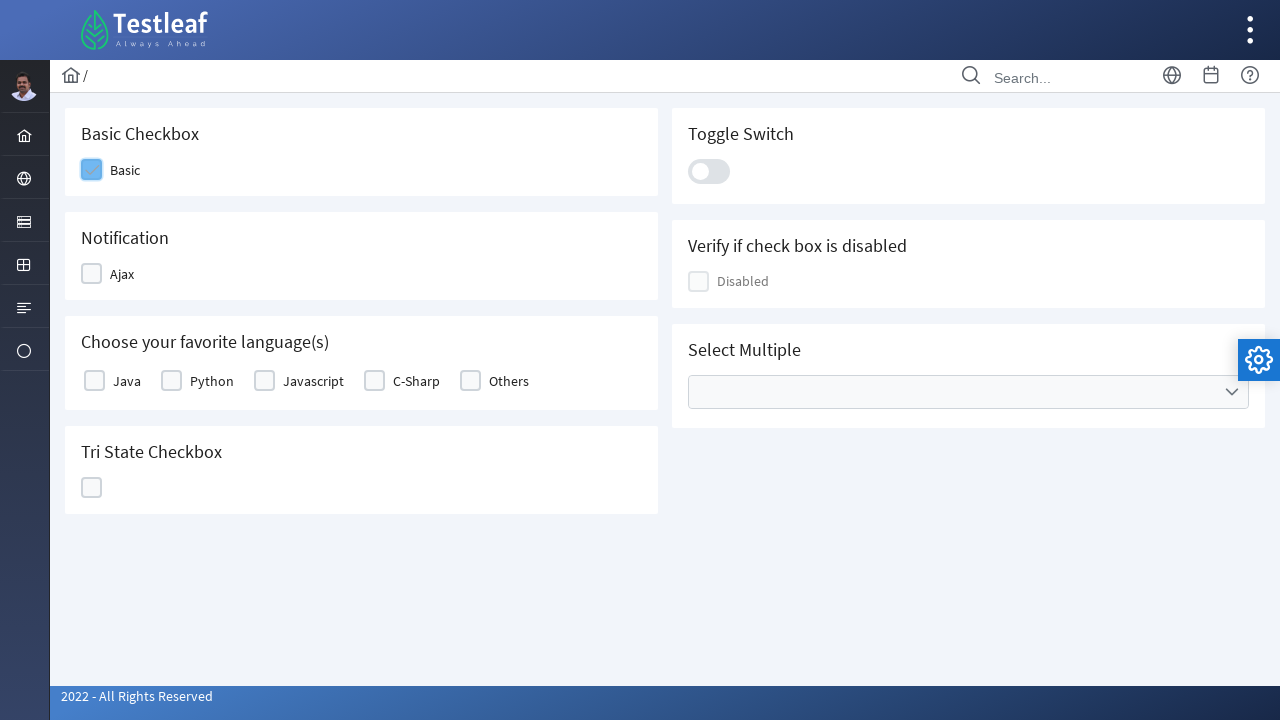

Clicked notification checkbox at (92, 274) on xpath=//div[@id='j_idt87:j_idt91']//div[2]
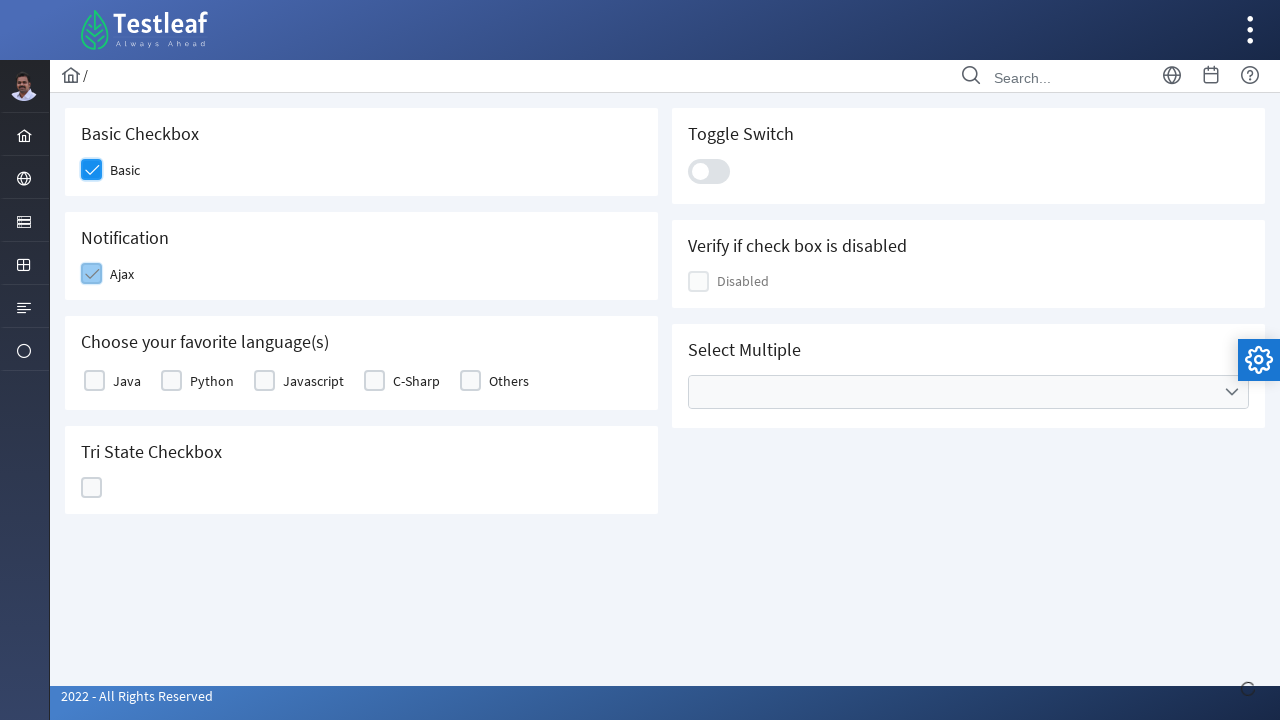

Selected first language option at (94, 381) on (//div[@class='ui-chkbox ui-widget'])[1]
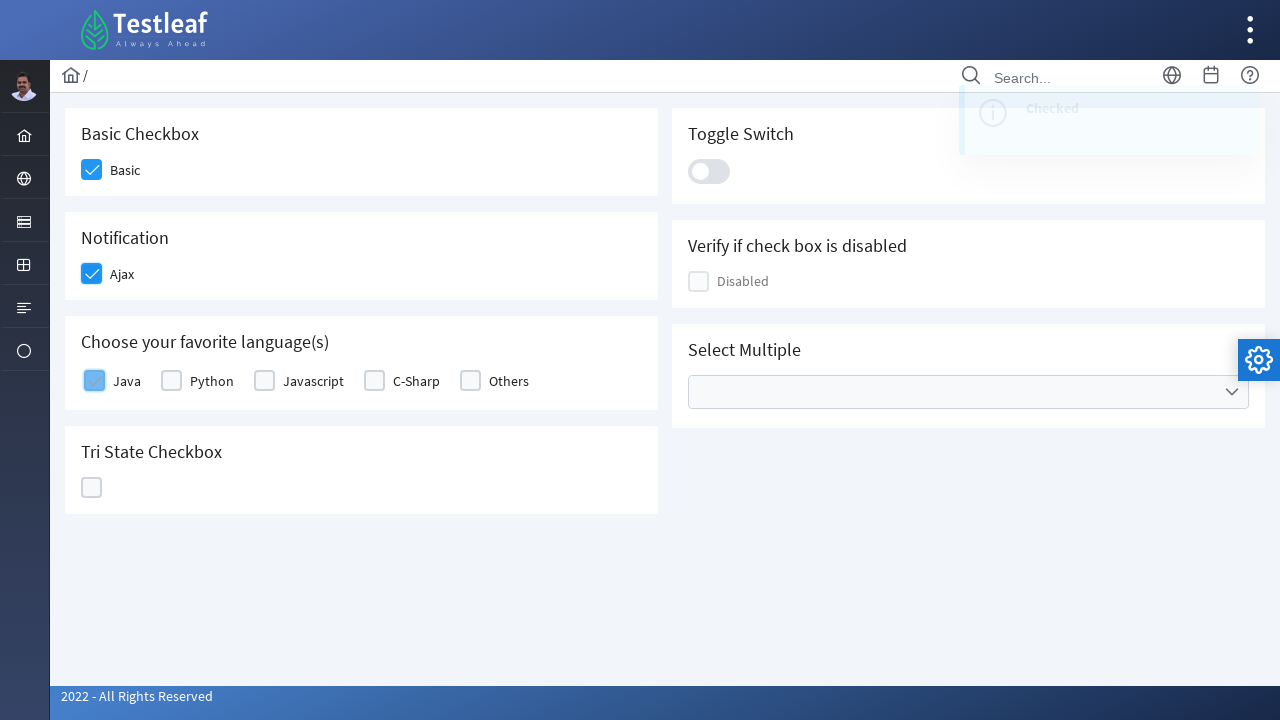

Selected second language option at (172, 381) on (//div[@class='ui-chkbox ui-widget'])[2]
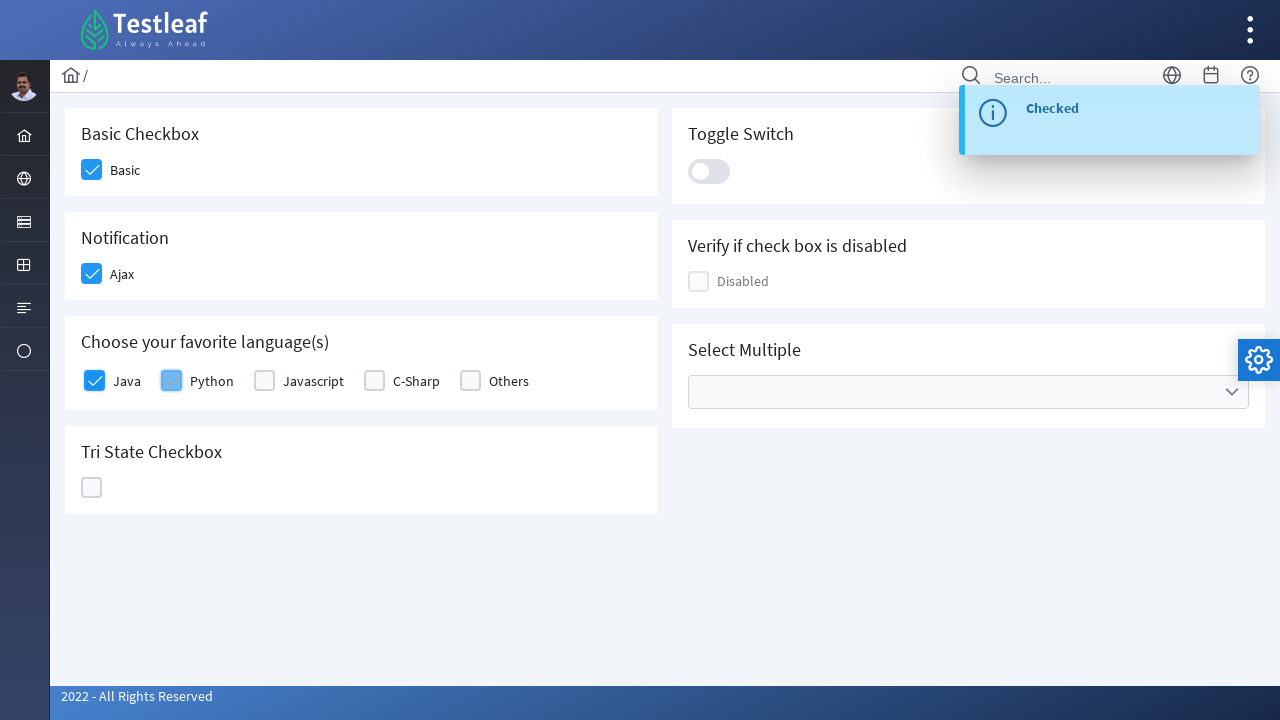

Clicked tri-state checkbox at (92, 488) on #j_idt87\:ajaxTriState
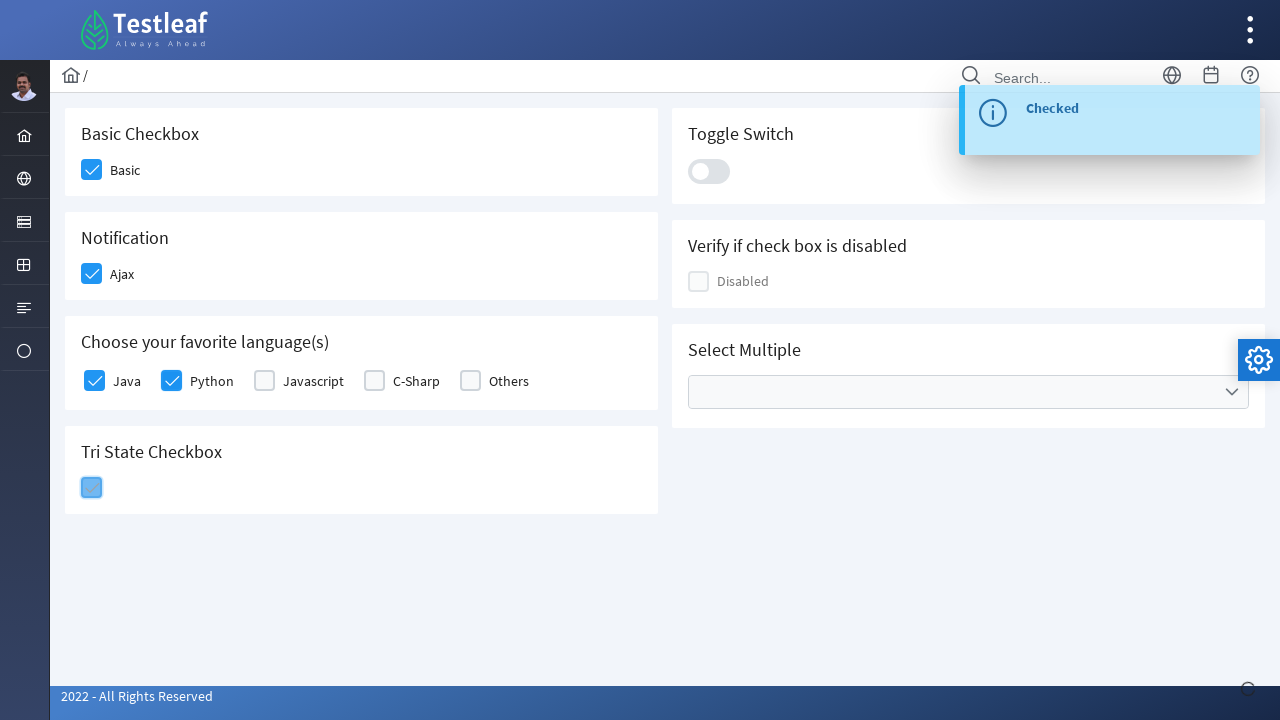

Toggled switch control at (709, 171) on #j_idt87\:j_idt100
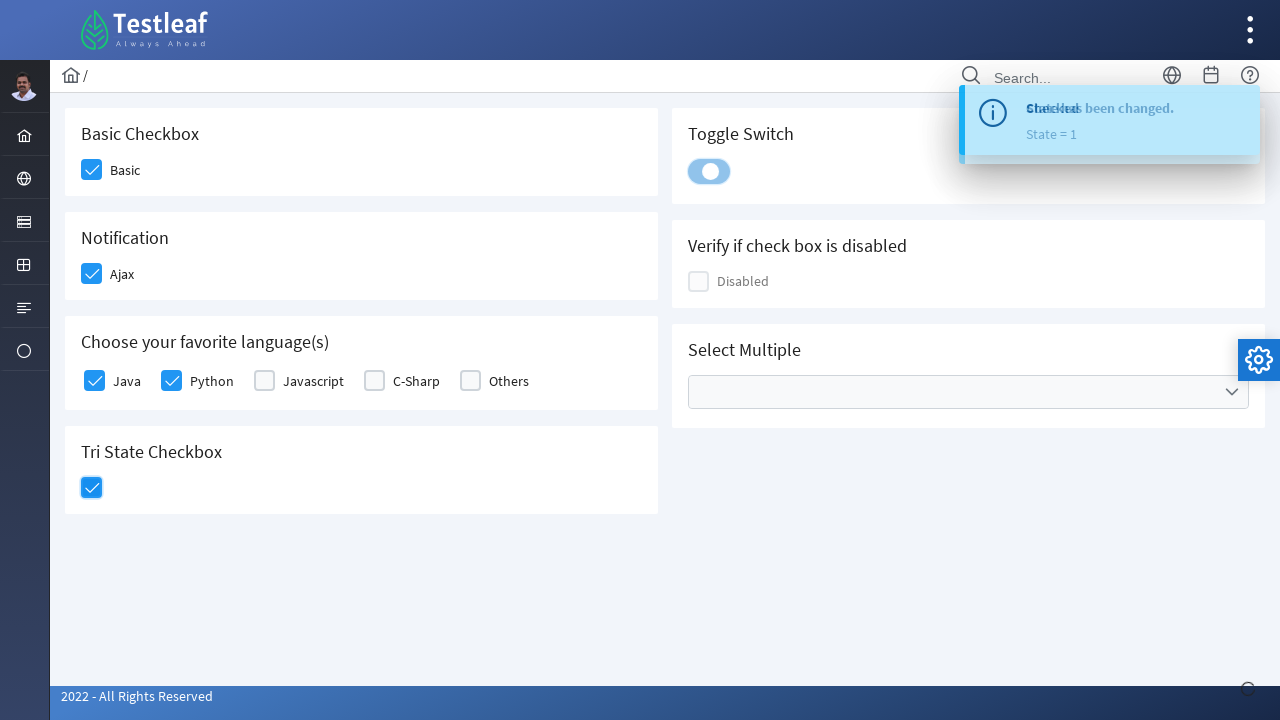

Opened Cities dropdown at (968, 392) on xpath=//*[@data-label='Cities']
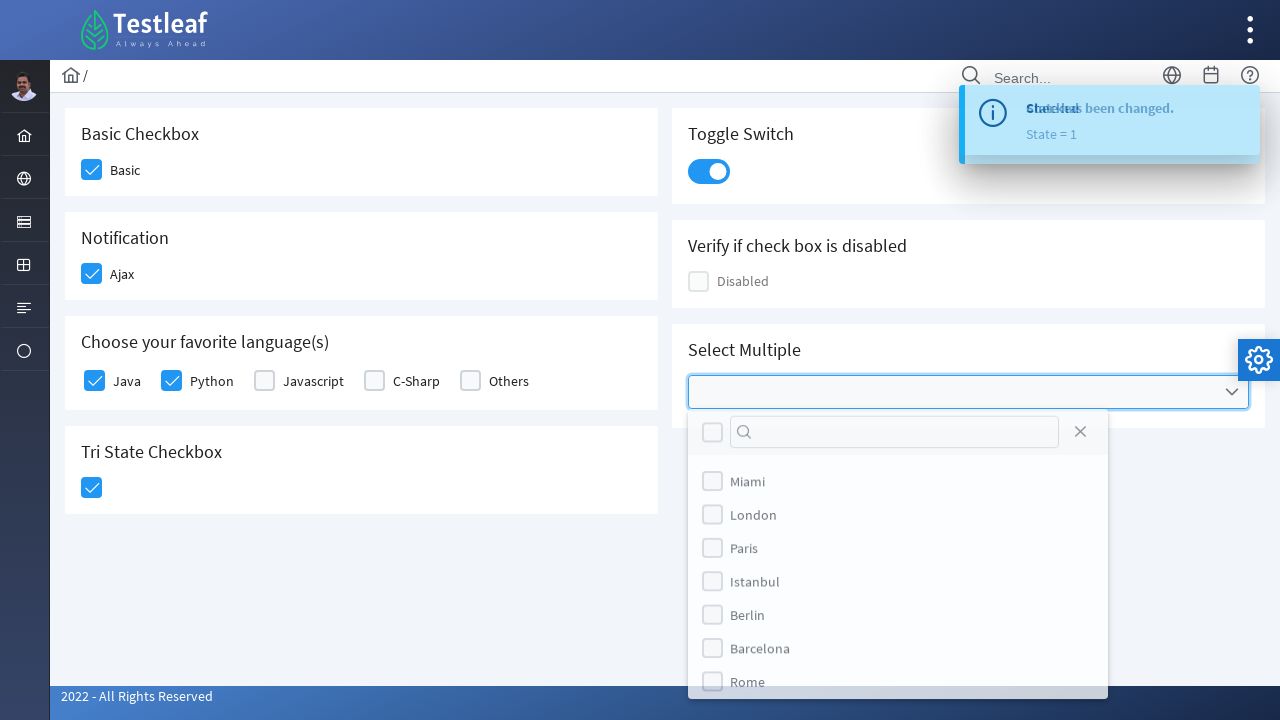

Selected first city from dropdown at (712, 484) on (//*[@role='group']//li//div[1])[1]
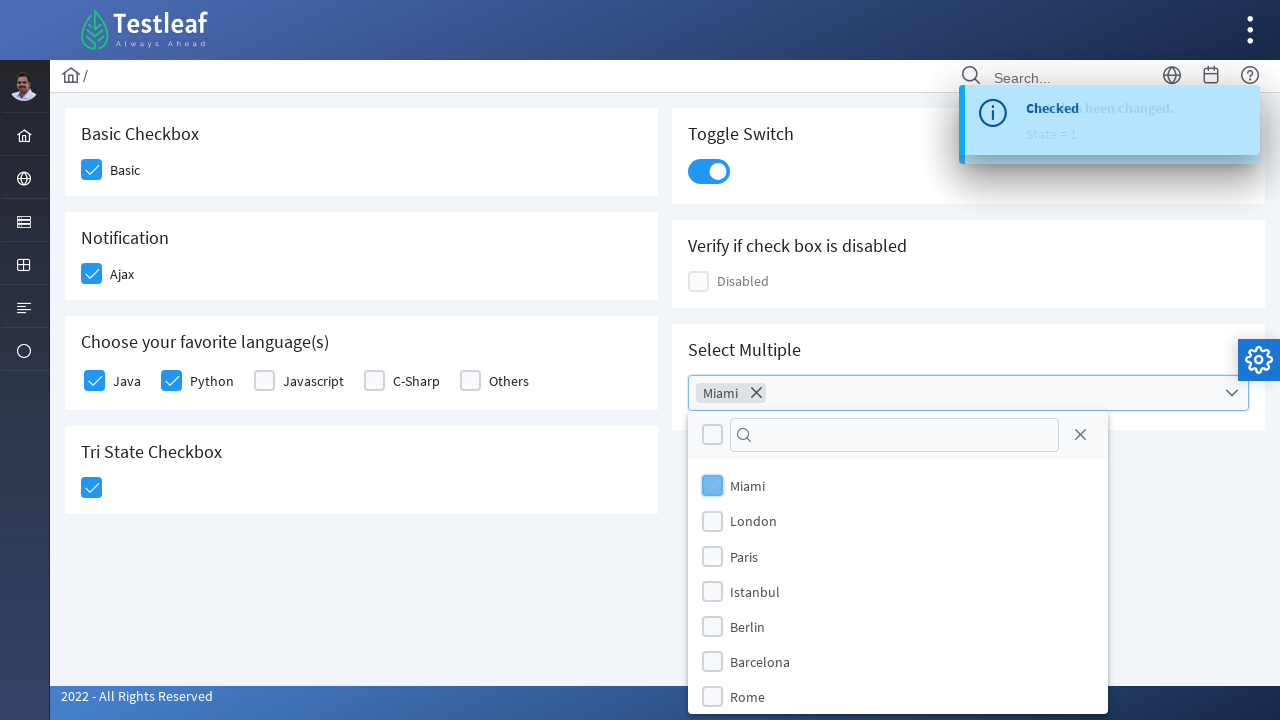

Waited 2 seconds for selection to register
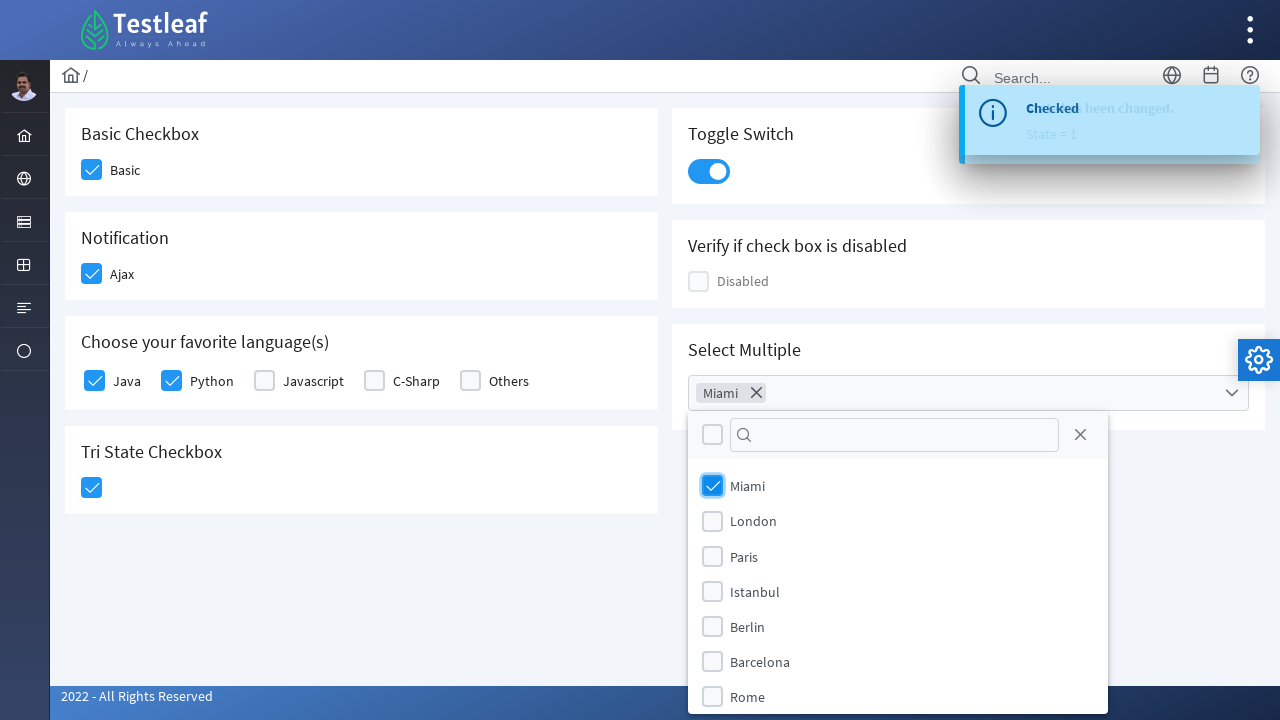

Selected Barcelona from dropdown at (712, 661) on xpath=//li[@data-item-value='Barcelona']//div[2]
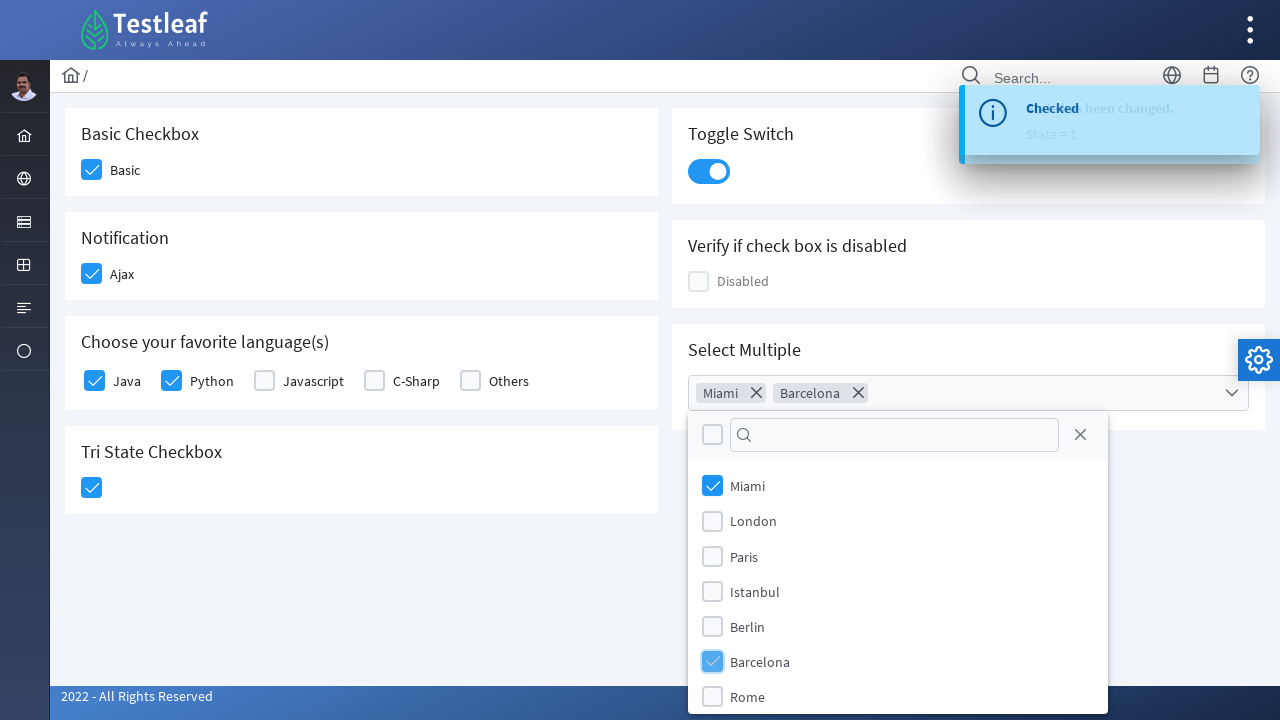

Closed Cities dropdown at (968, 393) on xpath=//*[@data-label='Cities']
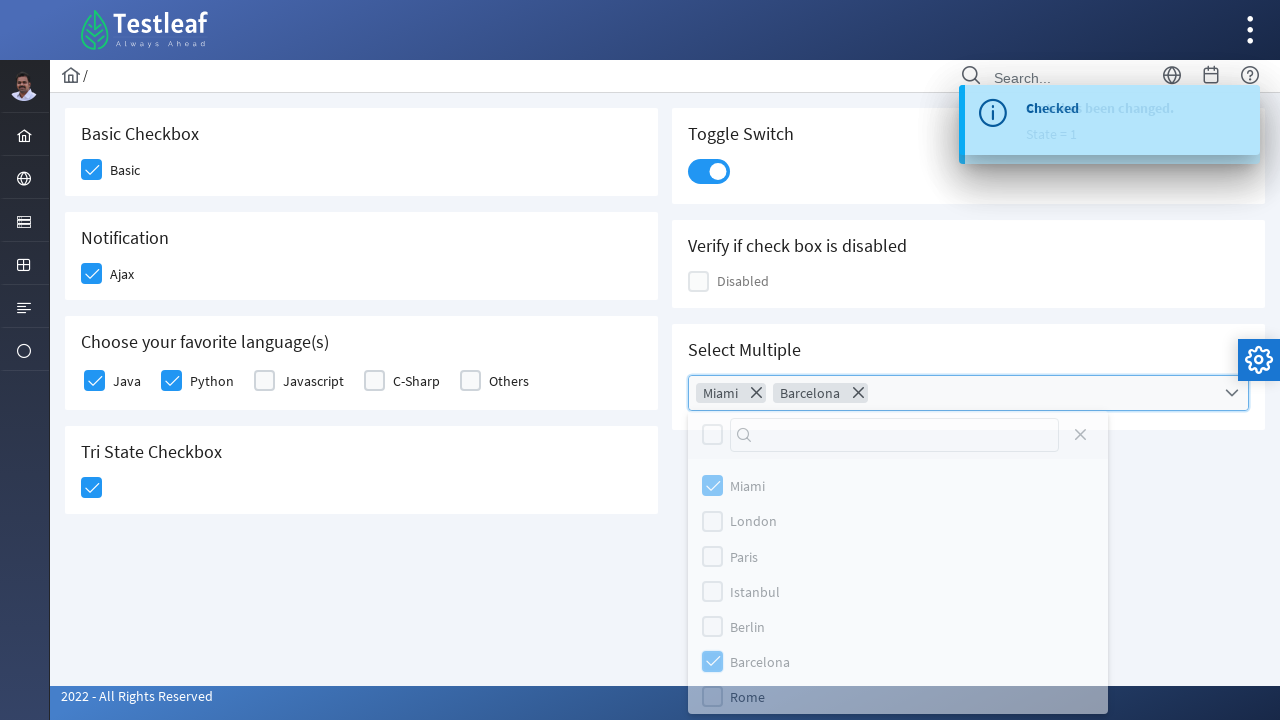

Located disabled checkbox element
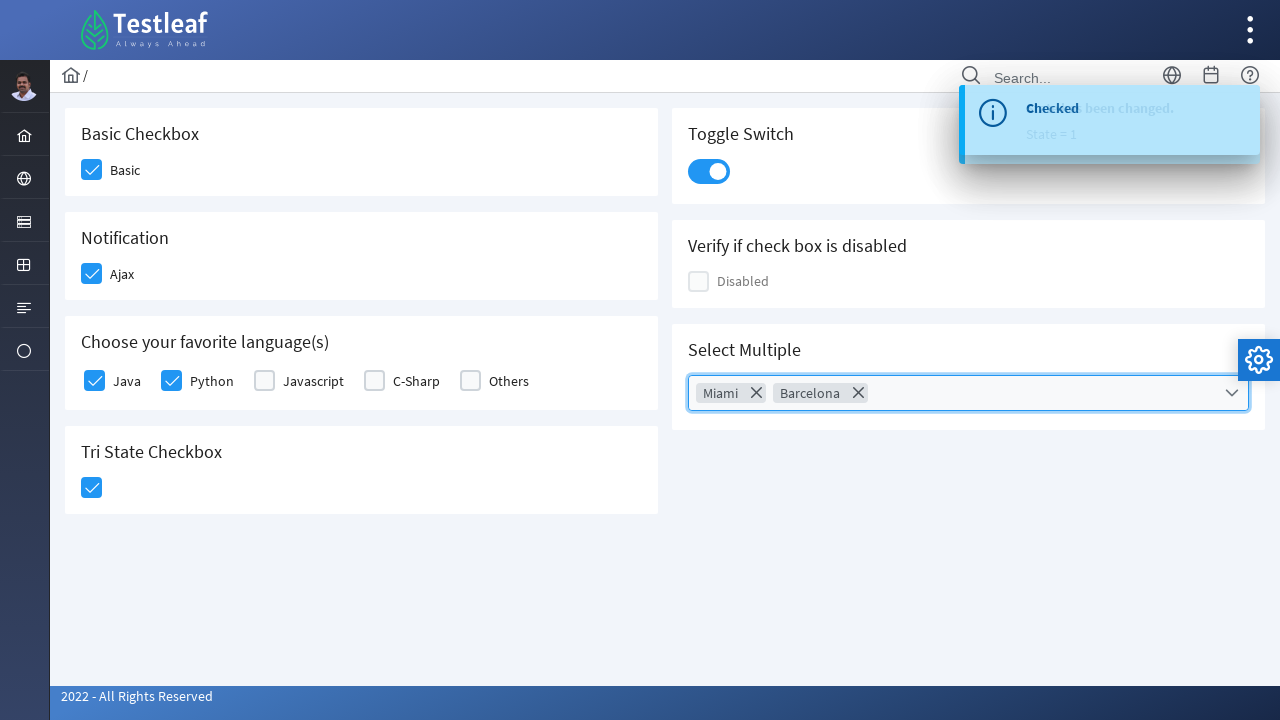

Verified checkbox enabled status: True
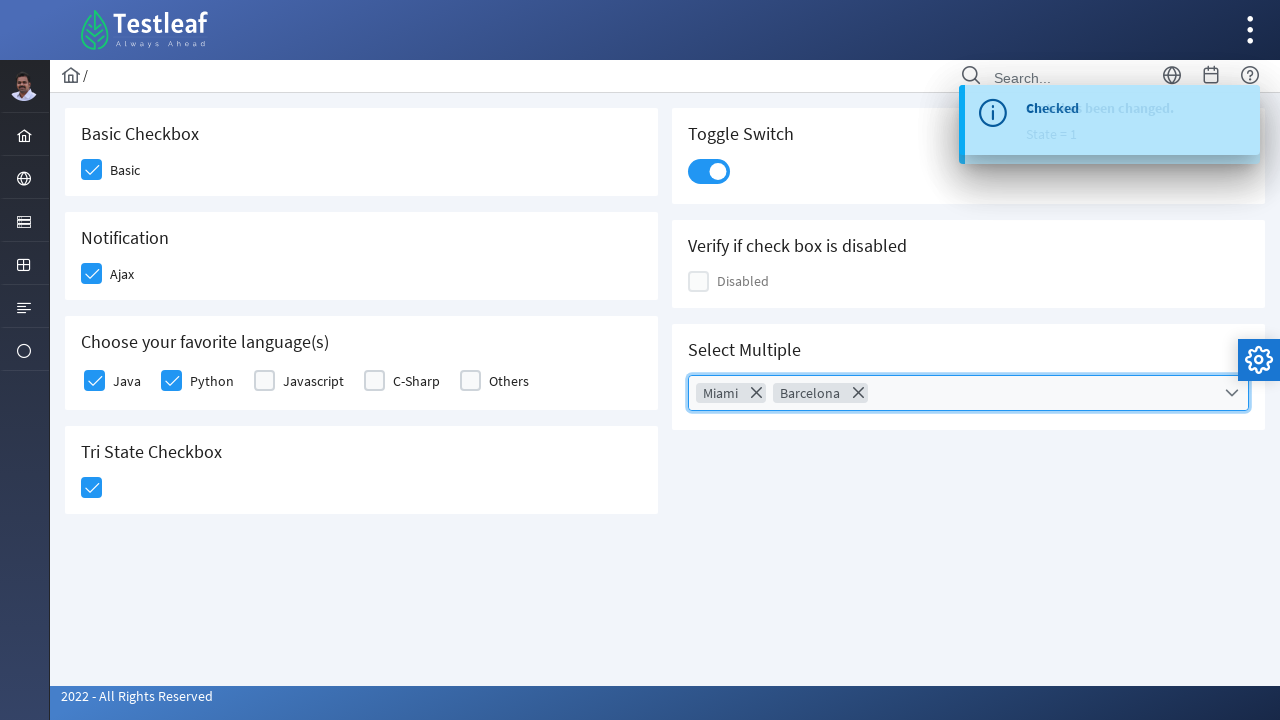

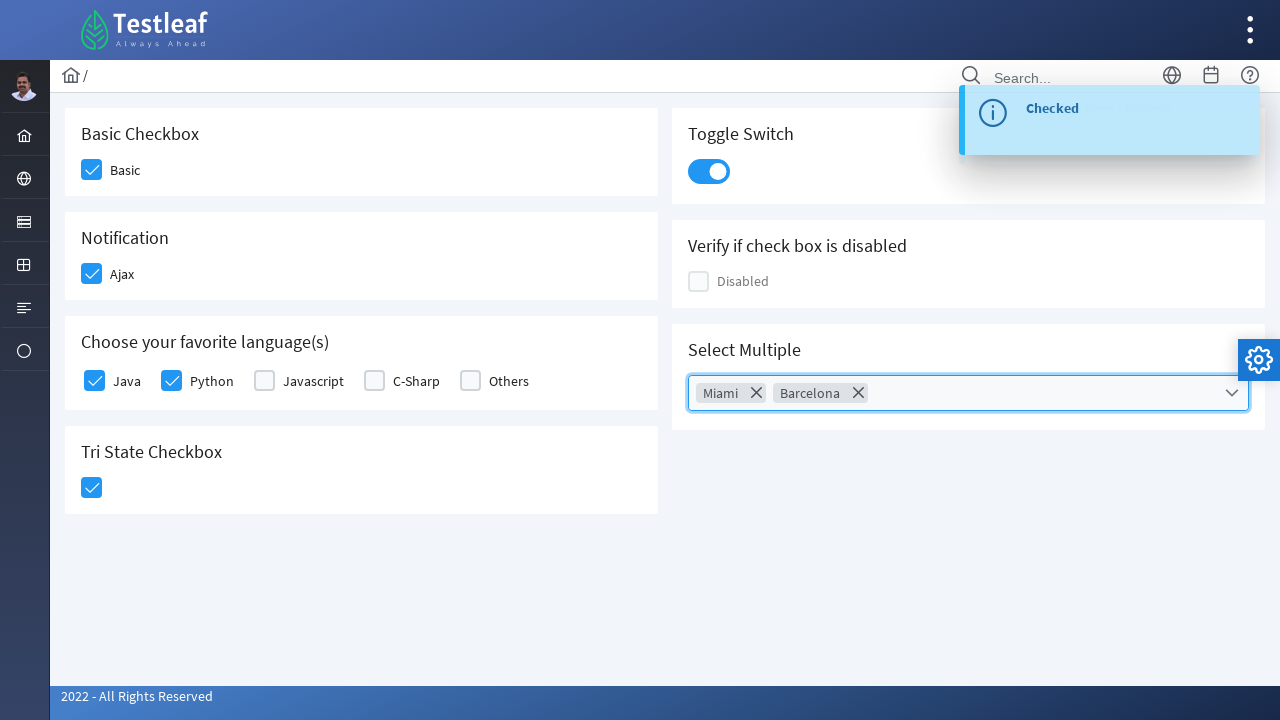